Tests alert handling functionality by clicking a confirm button and accepting the alert dialog

Starting URL: https://demoqa.com/alerts

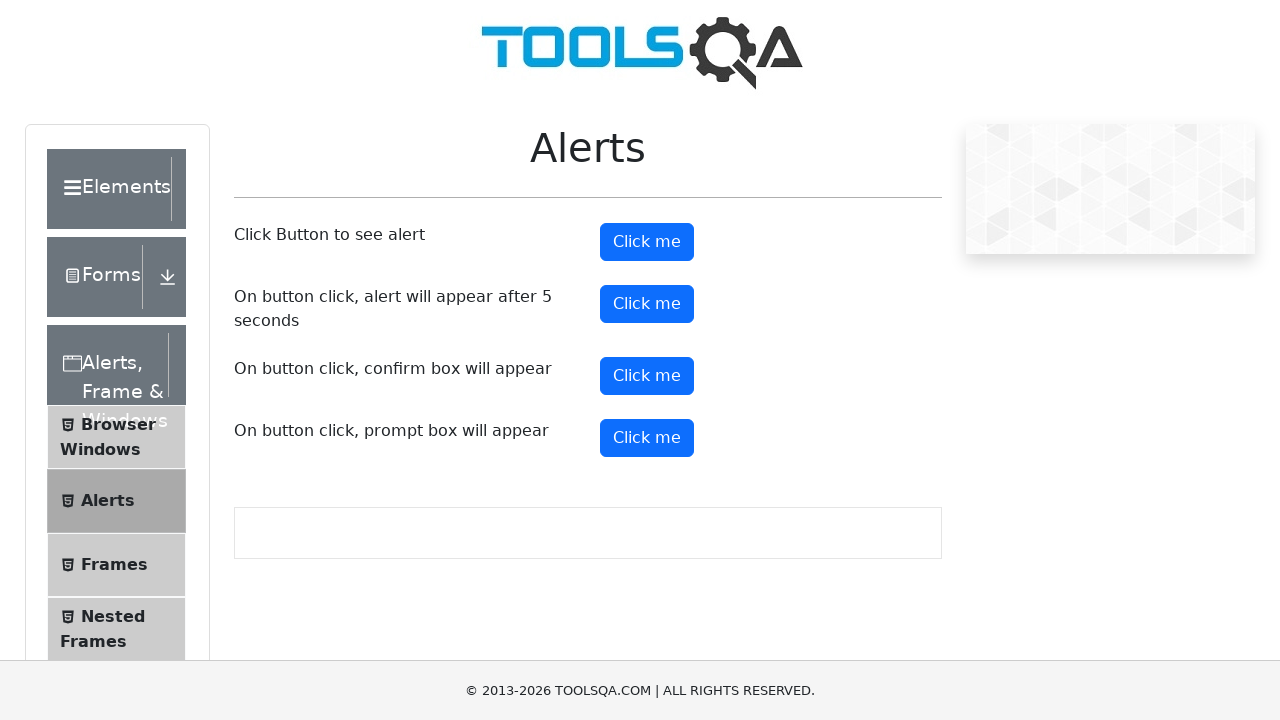

Clicked confirm button to trigger alert at (647, 376) on #confirmButton
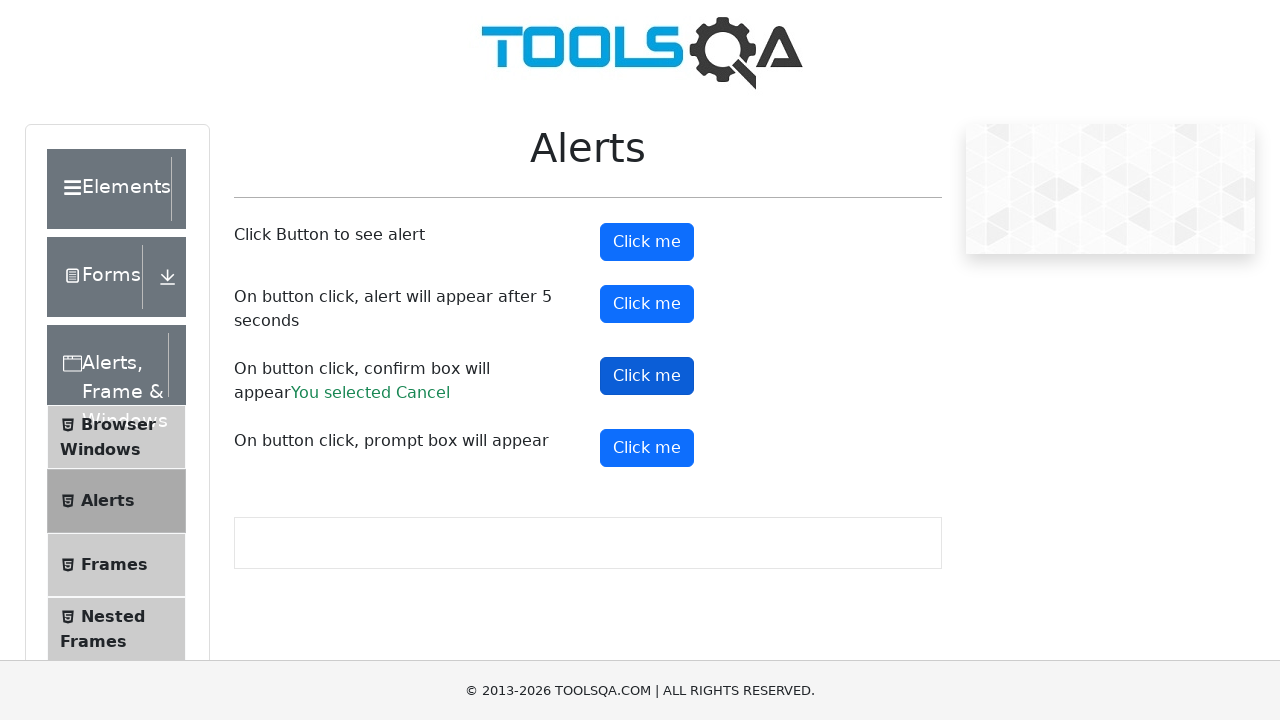

Set up dialog handler to accept alert dialogs
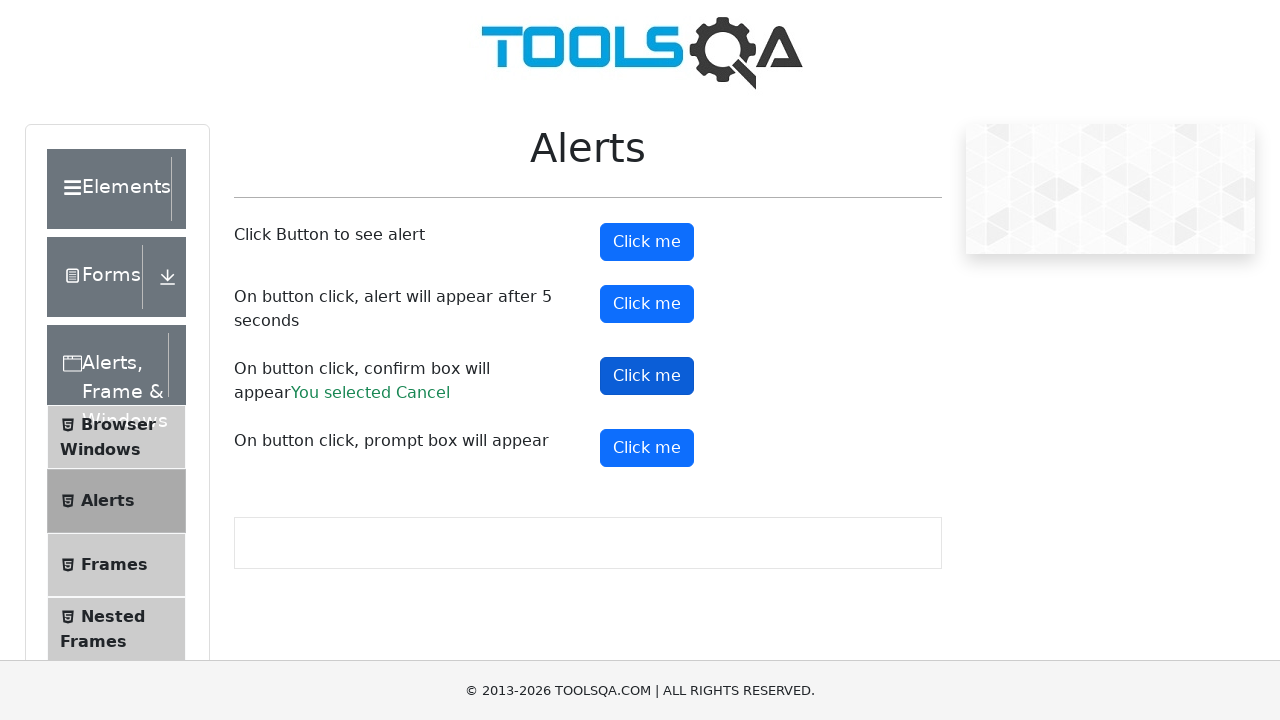

Clicked confirm button again to trigger dialog and test acceptance at (647, 376) on #confirmButton
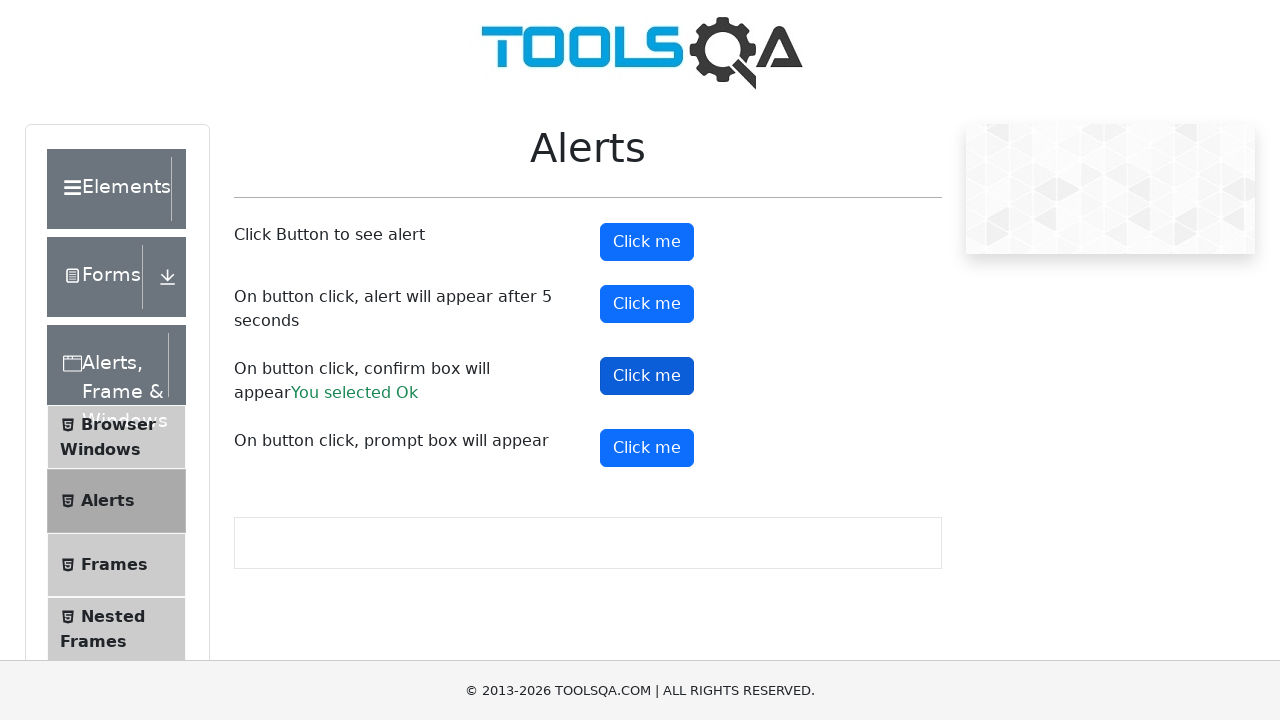

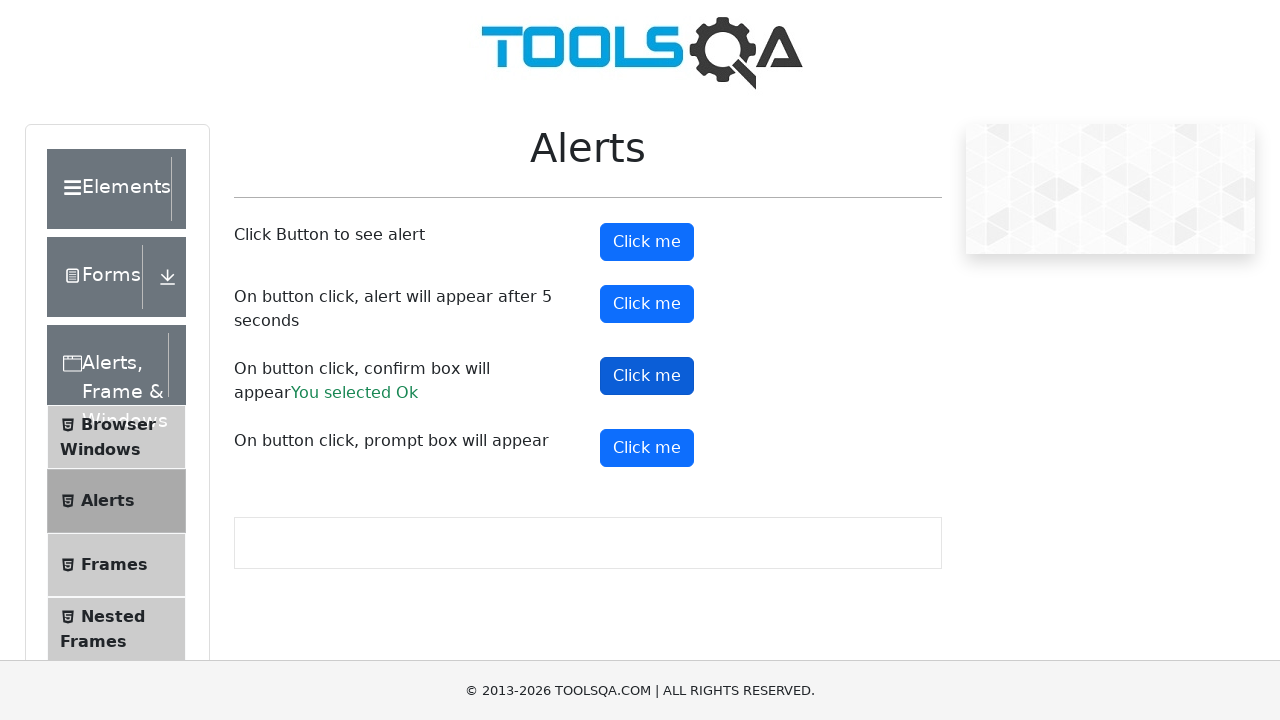